Tests opting out of A/B tests by adding an opt-out cookie before navigating to the A/B test page

Starting URL: http://the-internet.herokuapp.com

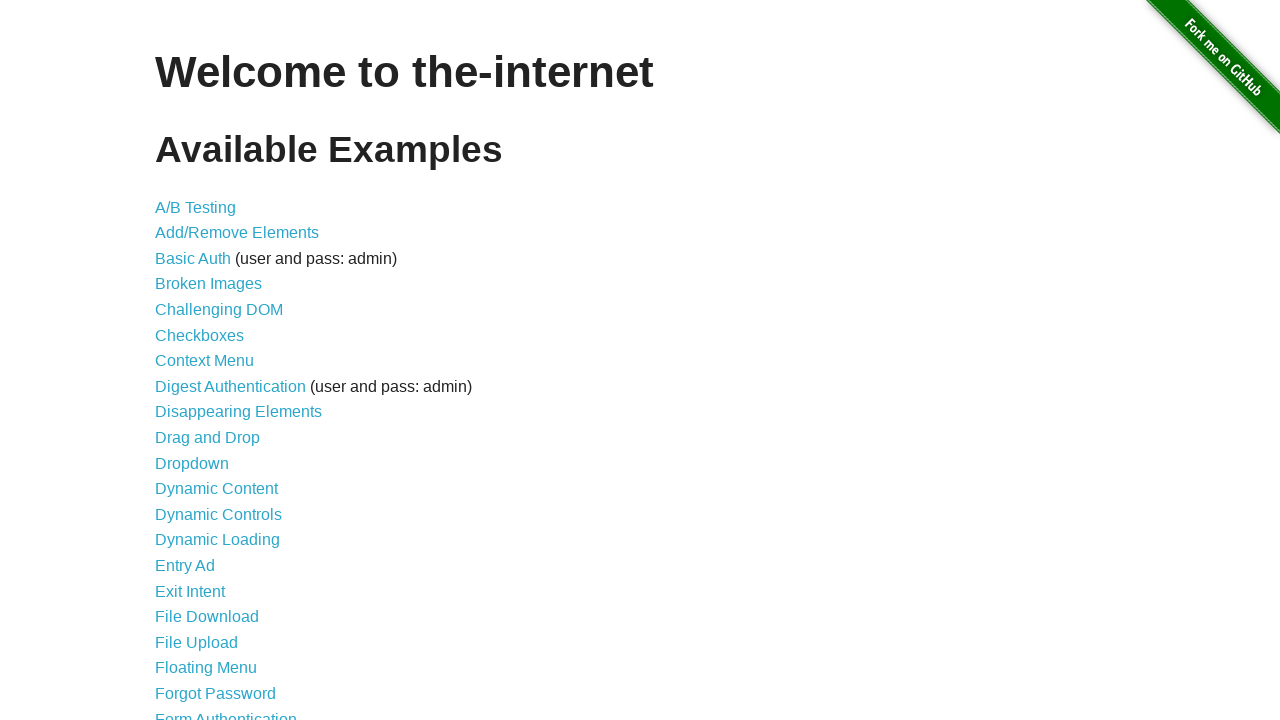

Added optimizelyOptOut cookie to opt out of A/B tests
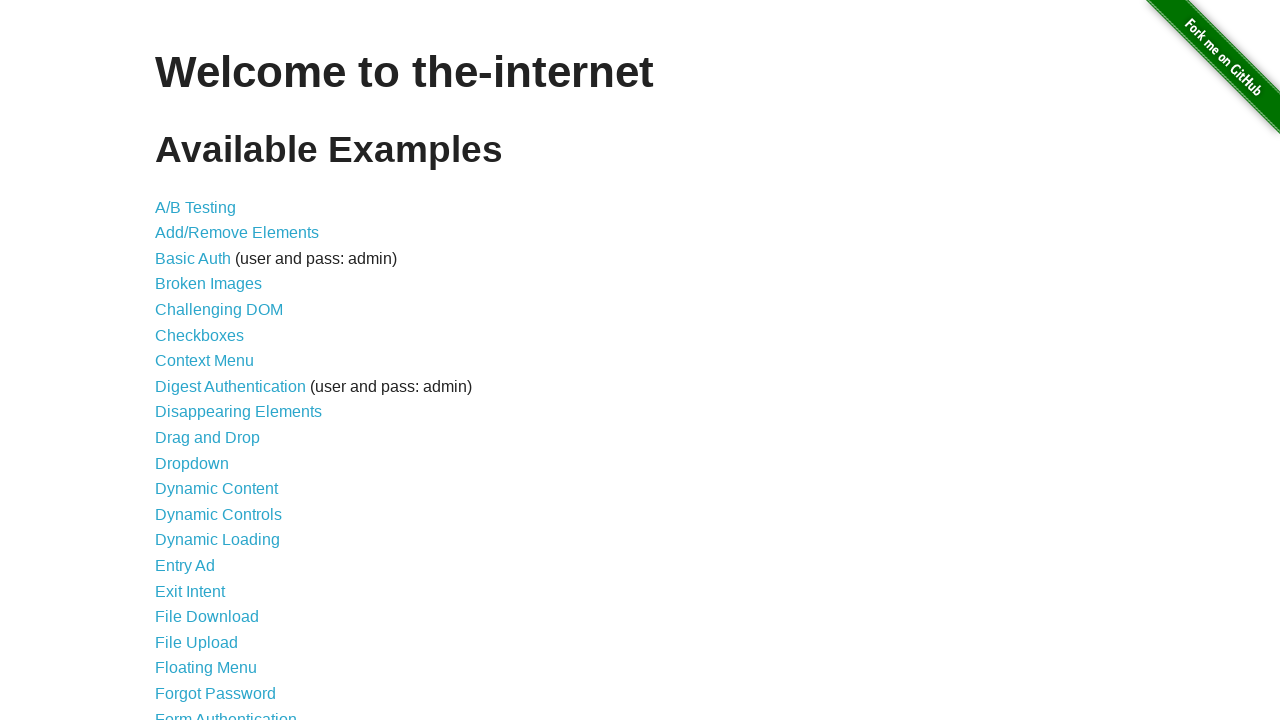

Navigated to A/B test page
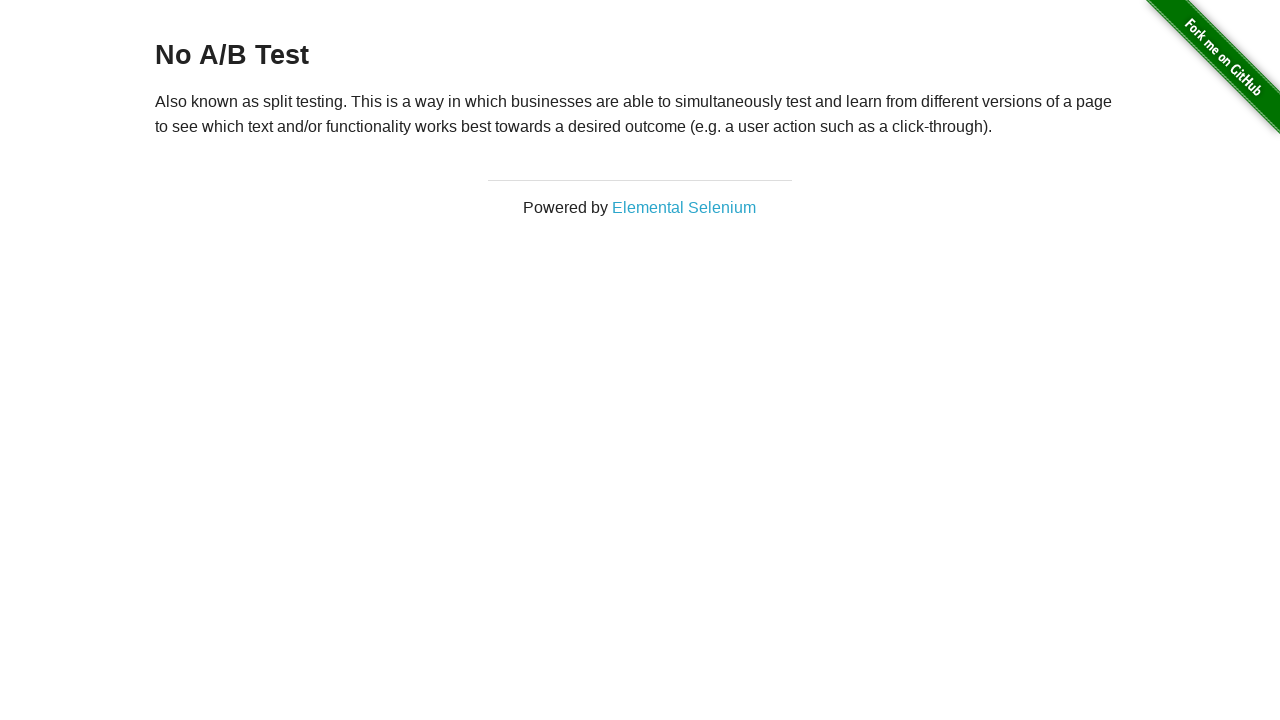

Retrieved heading text from page
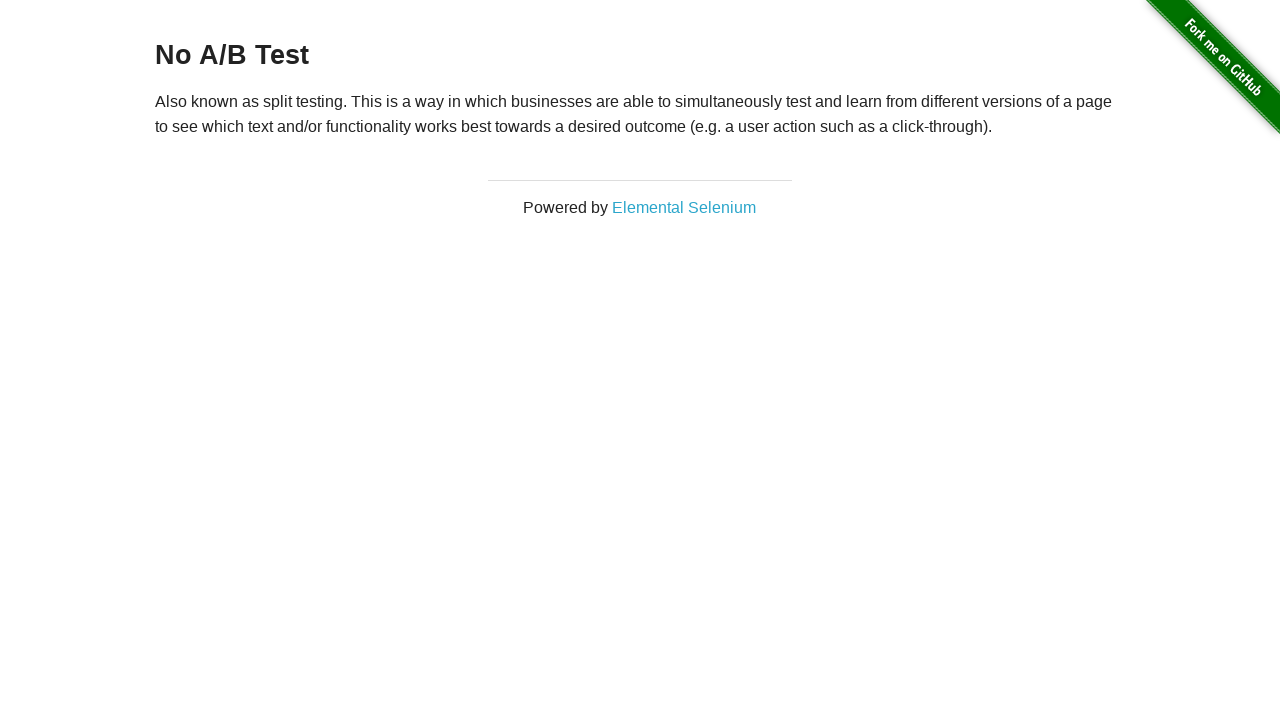

Verified heading text is 'No A/B Test' - opt-out cookie successful
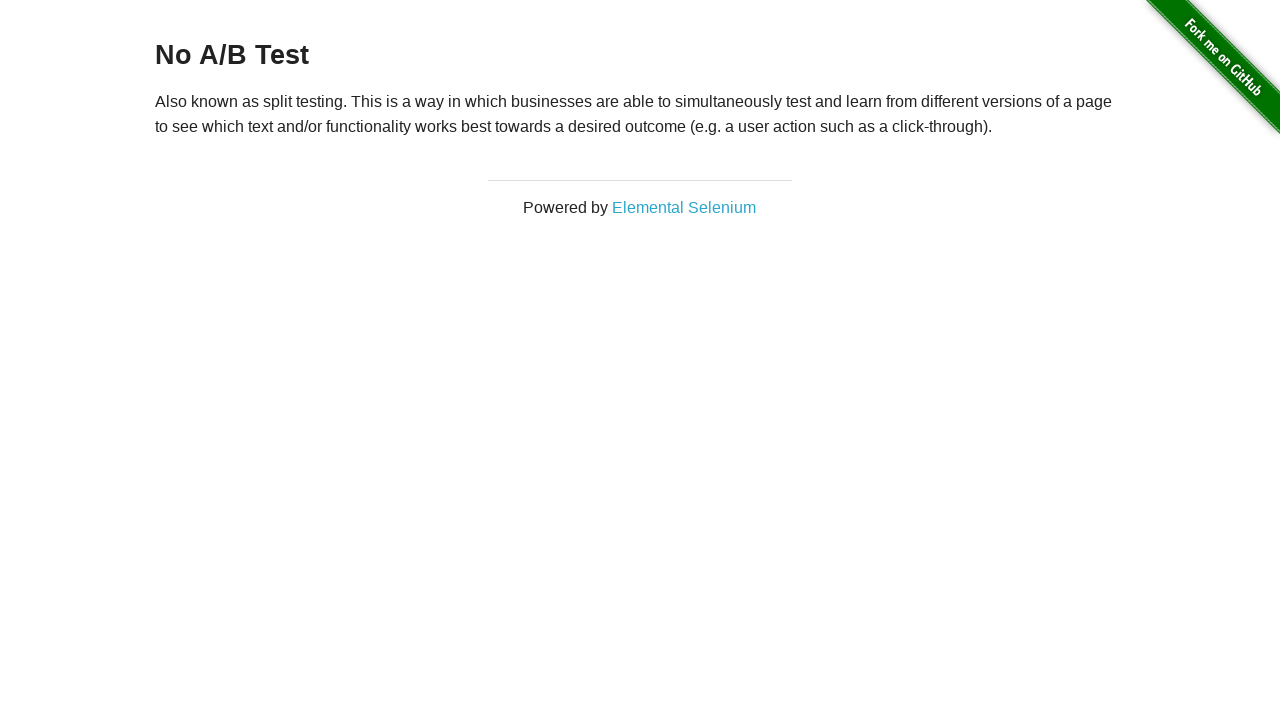

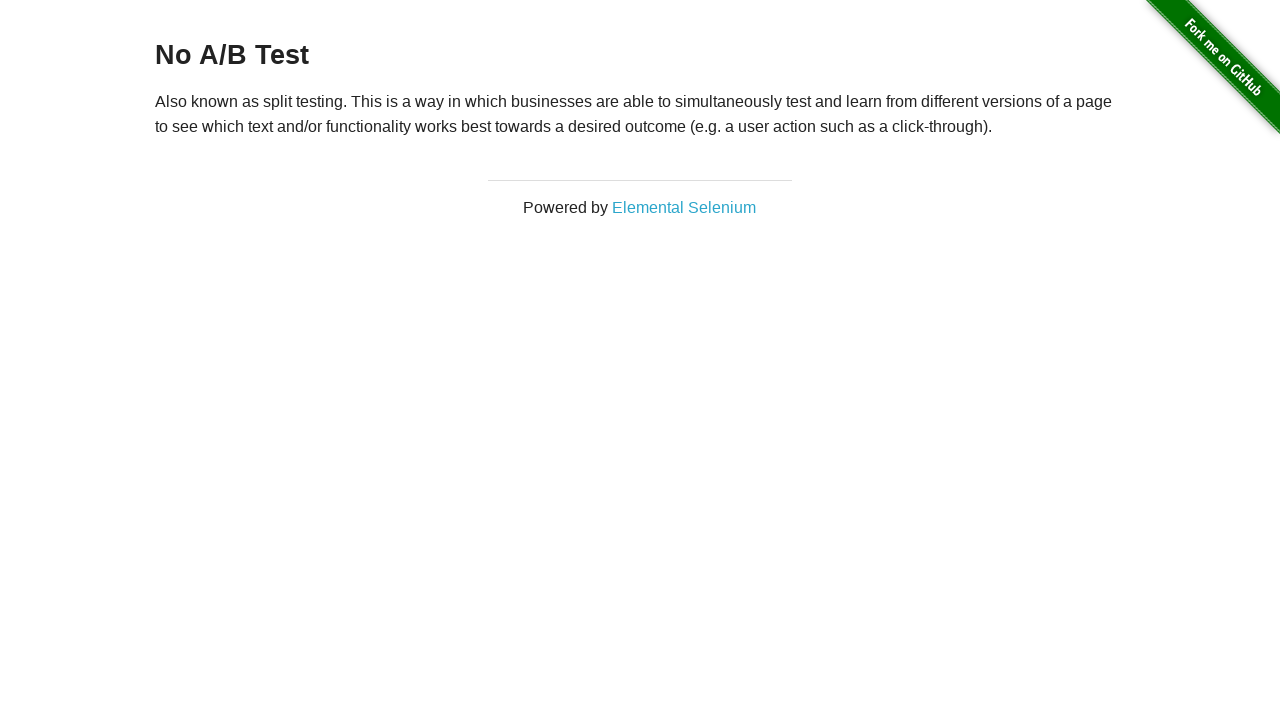